Tests that the clear completed button displays correct text after marking an item complete

Starting URL: https://demo.playwright.dev/todomvc

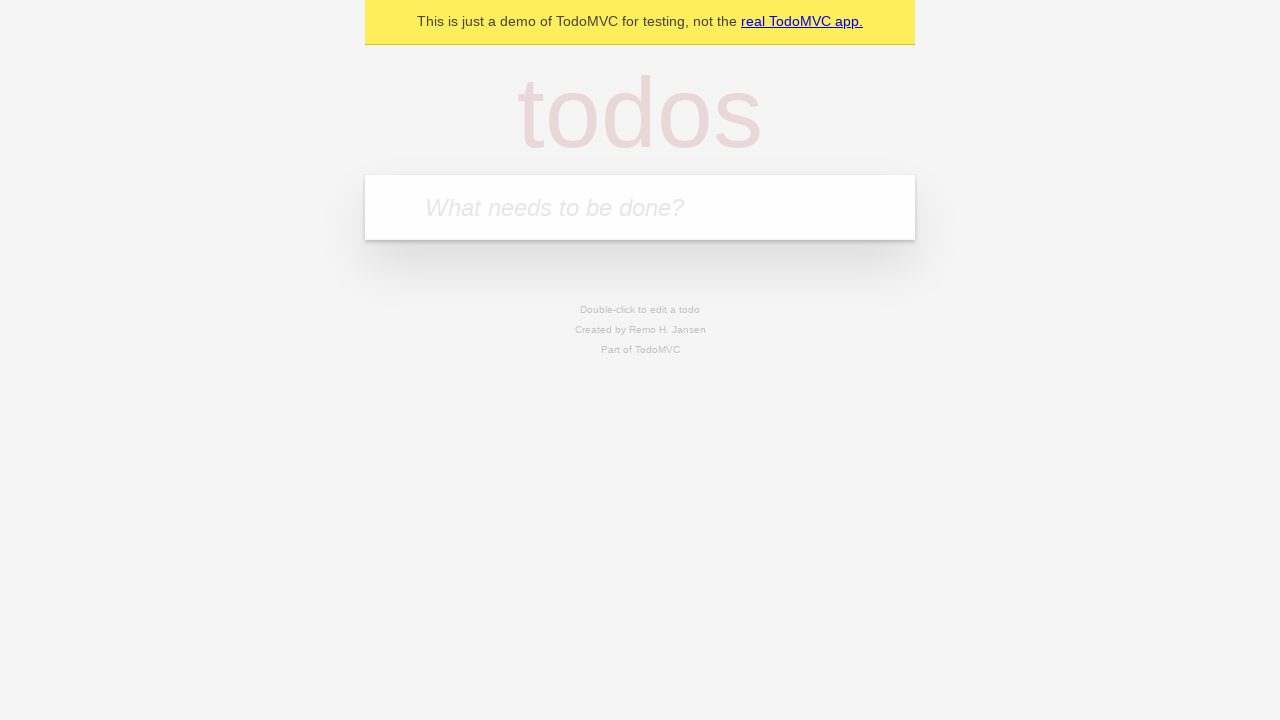

Filled new todo input with 'buy some cheese' on .new-todo
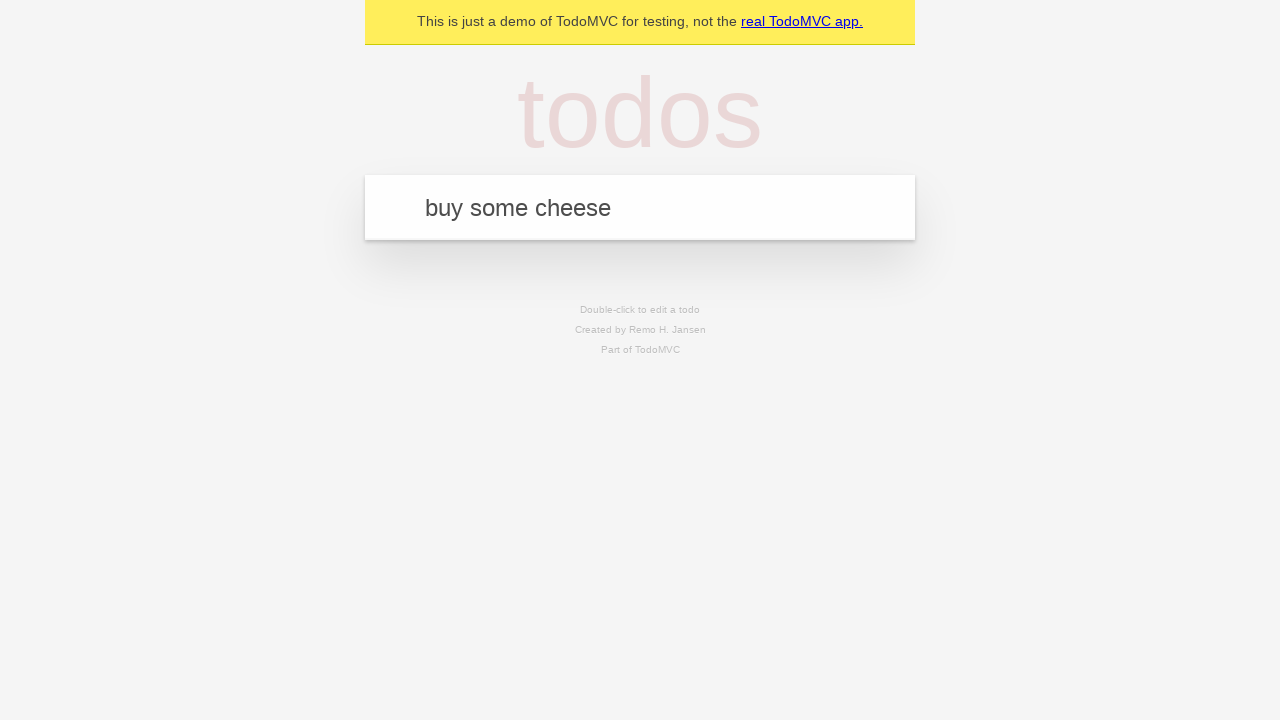

Pressed Enter to add first todo on .new-todo
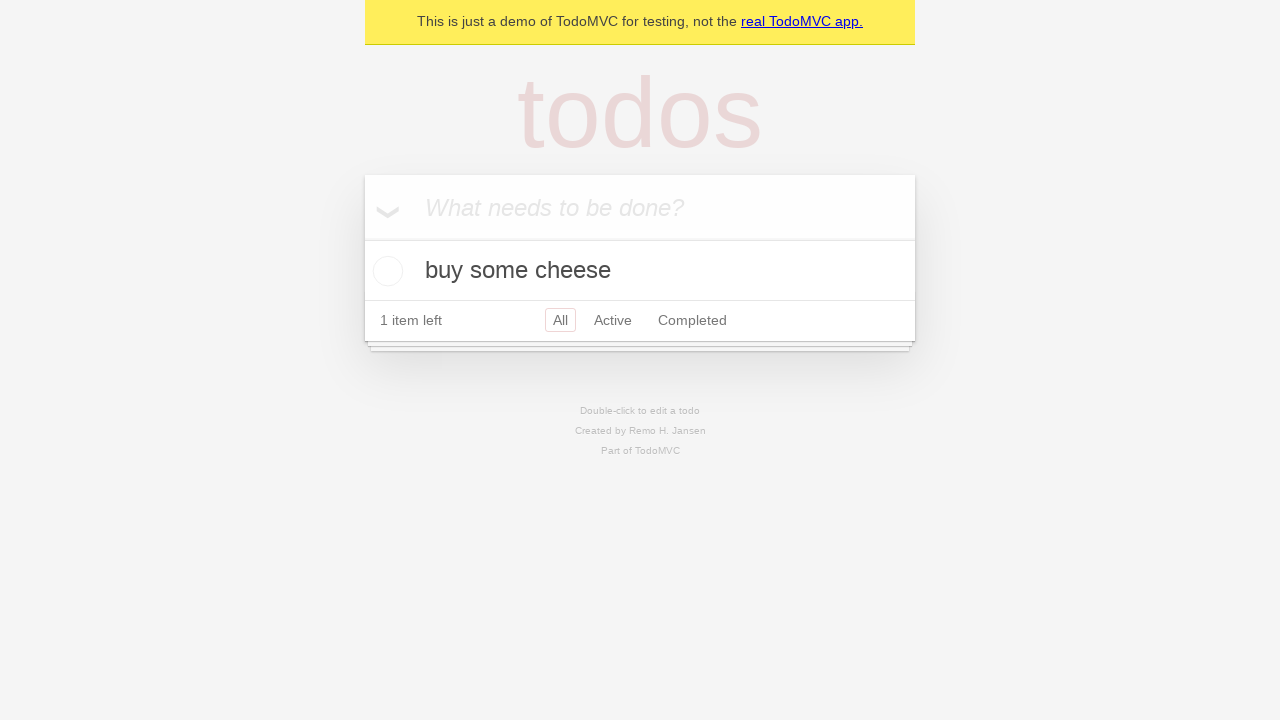

Filled new todo input with 'feed the cat' on .new-todo
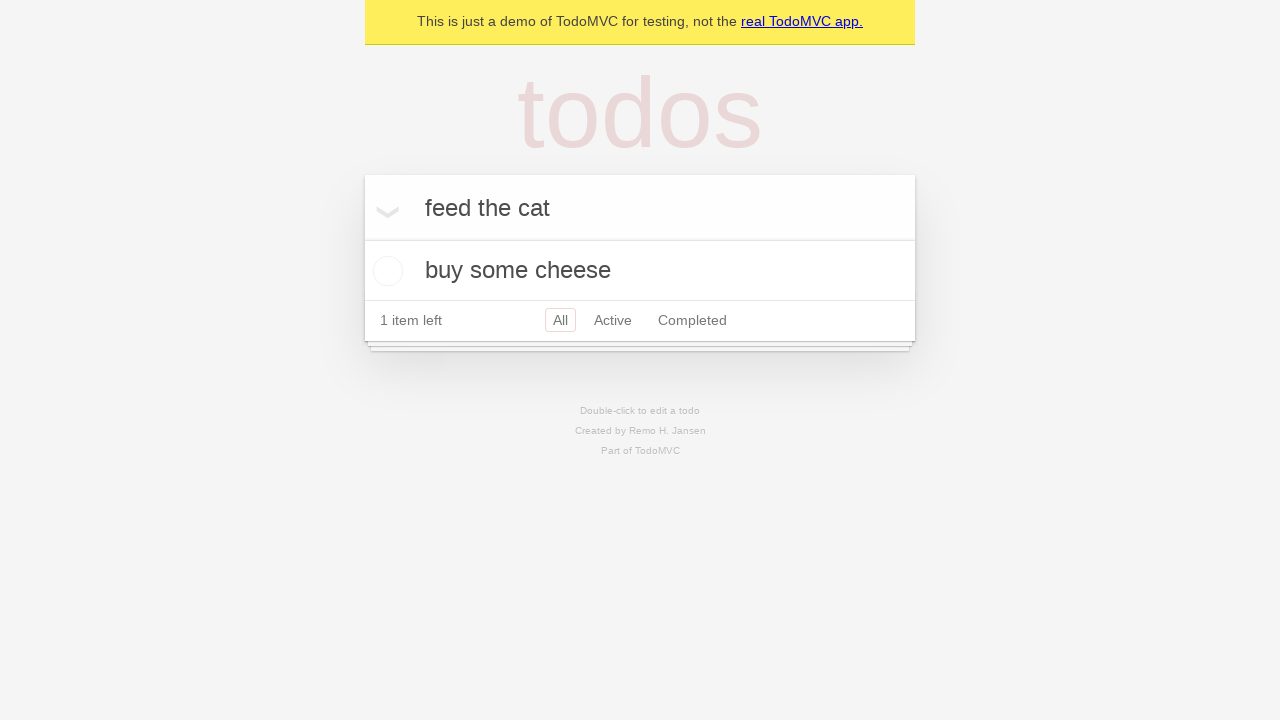

Pressed Enter to add second todo on .new-todo
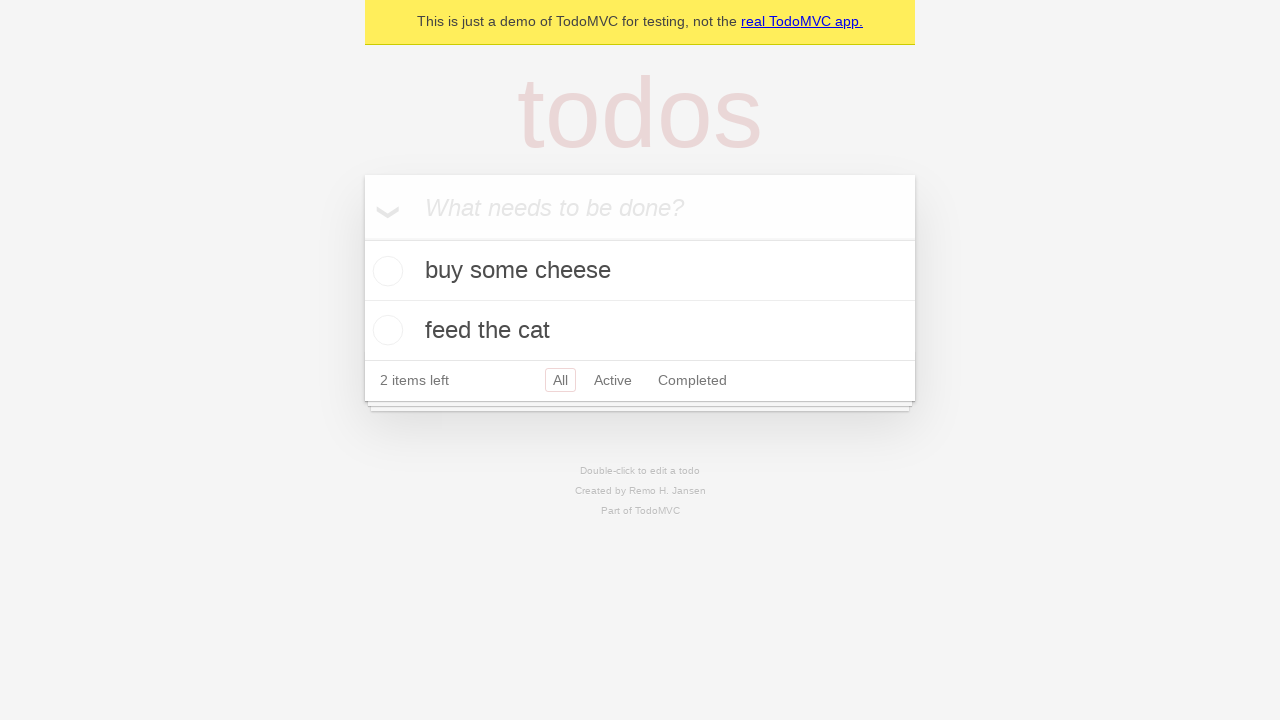

Filled new todo input with 'book a doctors appointment' on .new-todo
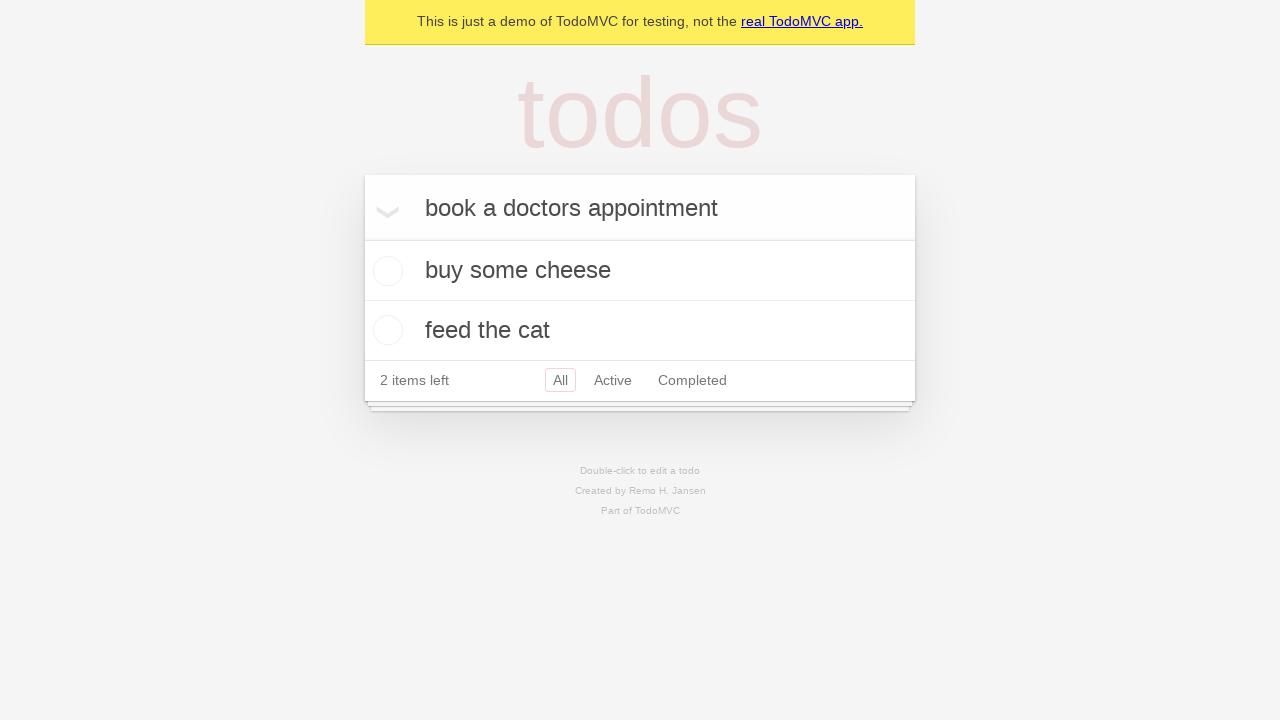

Pressed Enter to add third todo on .new-todo
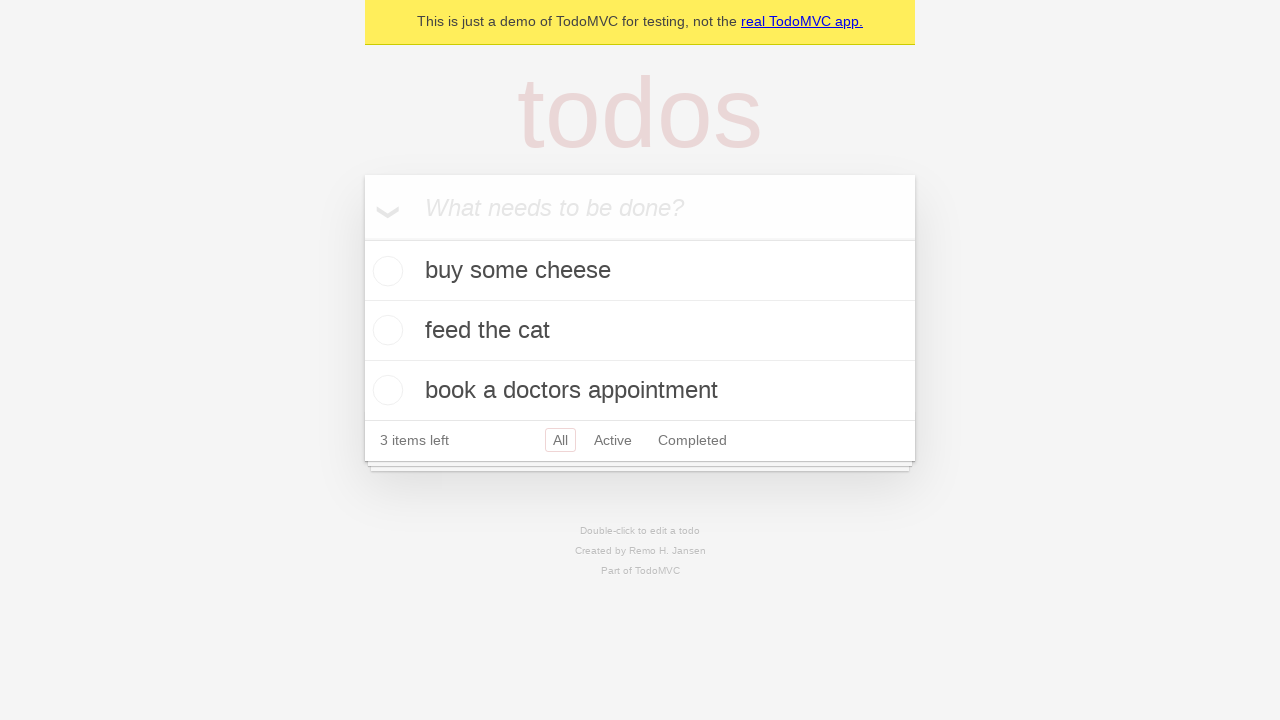

Marked first todo item as complete by checking toggle at (385, 271) on .todo-list li .toggle >> nth=0
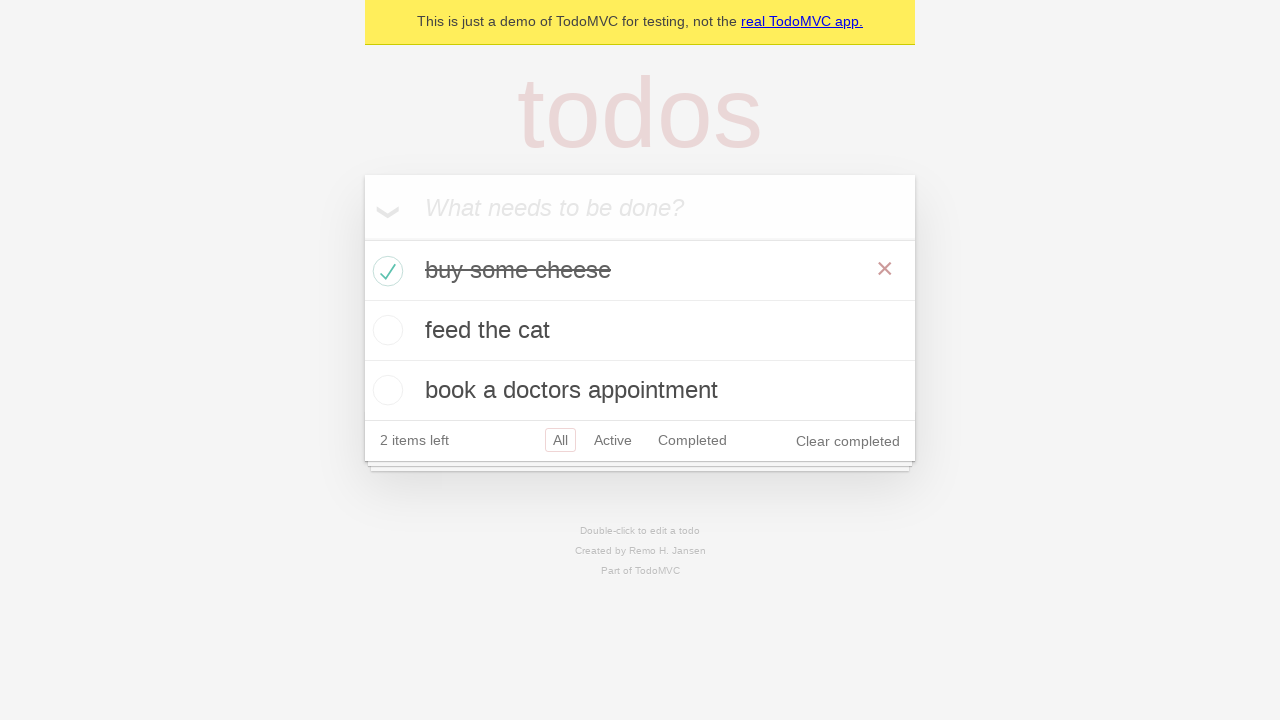

Clear completed button appeared after marking item complete
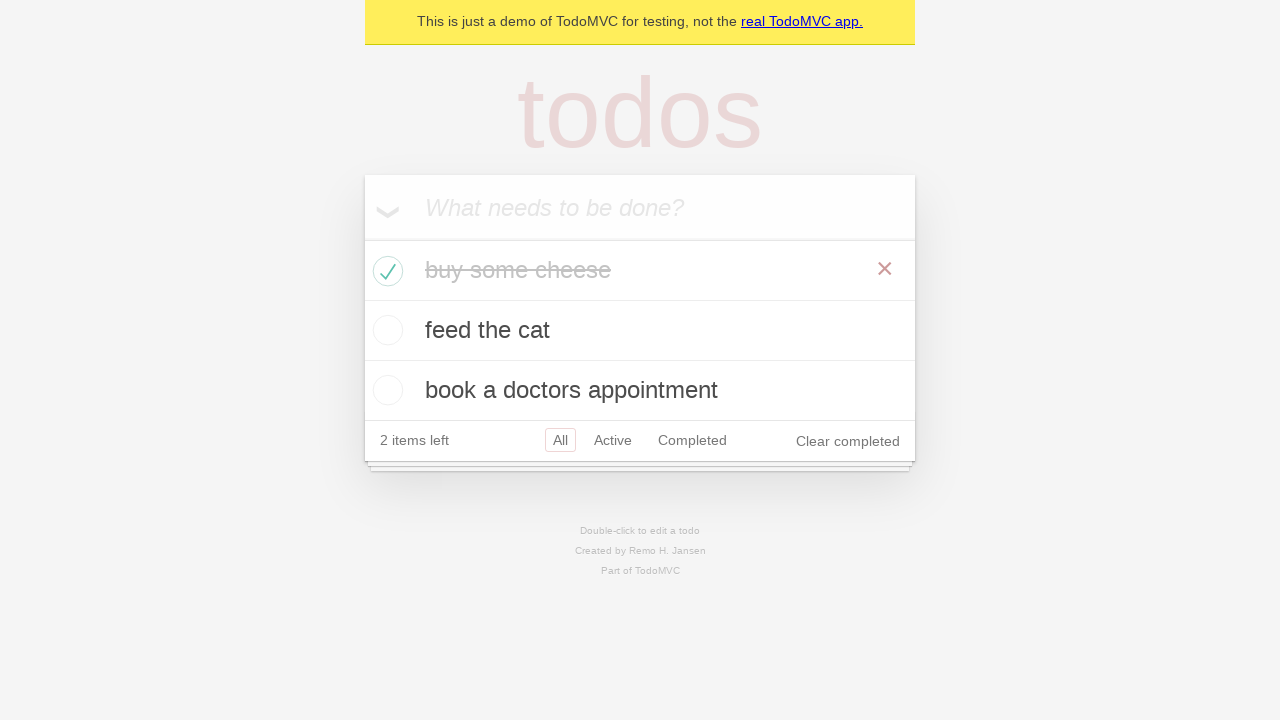

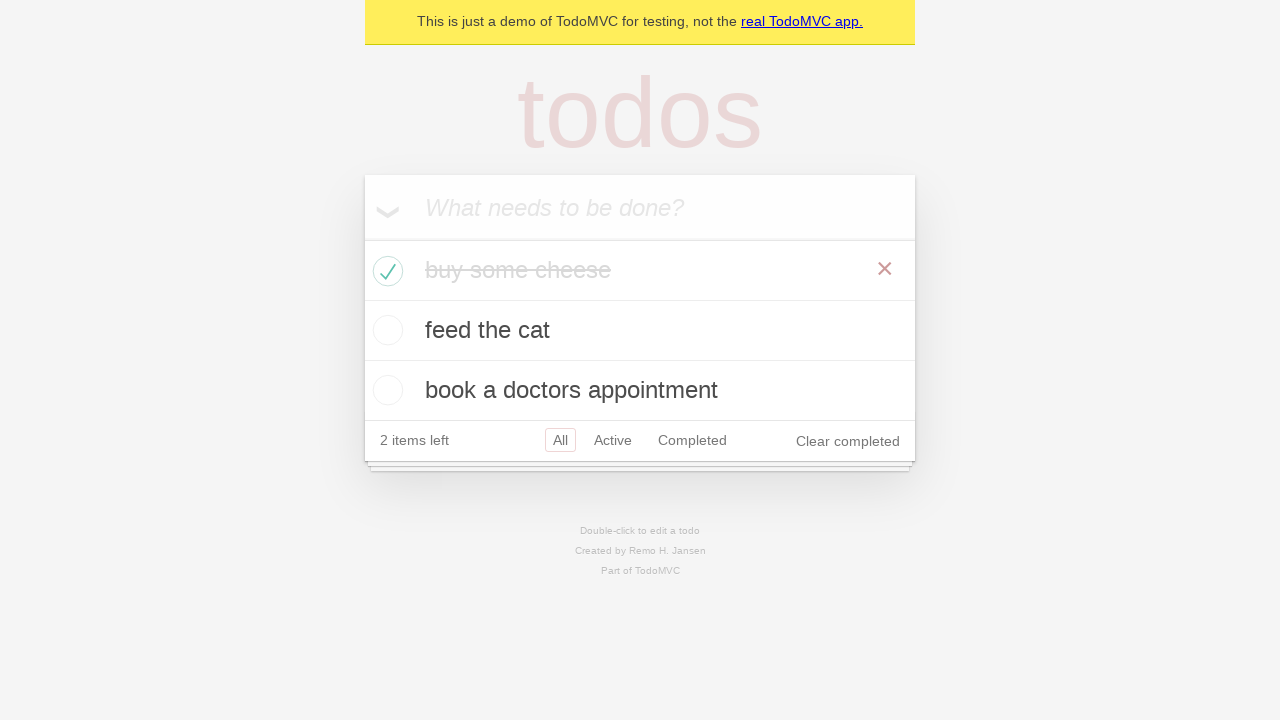